Tests the WoordHunt dictionary by searching for the word "apple" and verifying the Russian translation is displayed

Starting URL: https://wooordhunt.ru/

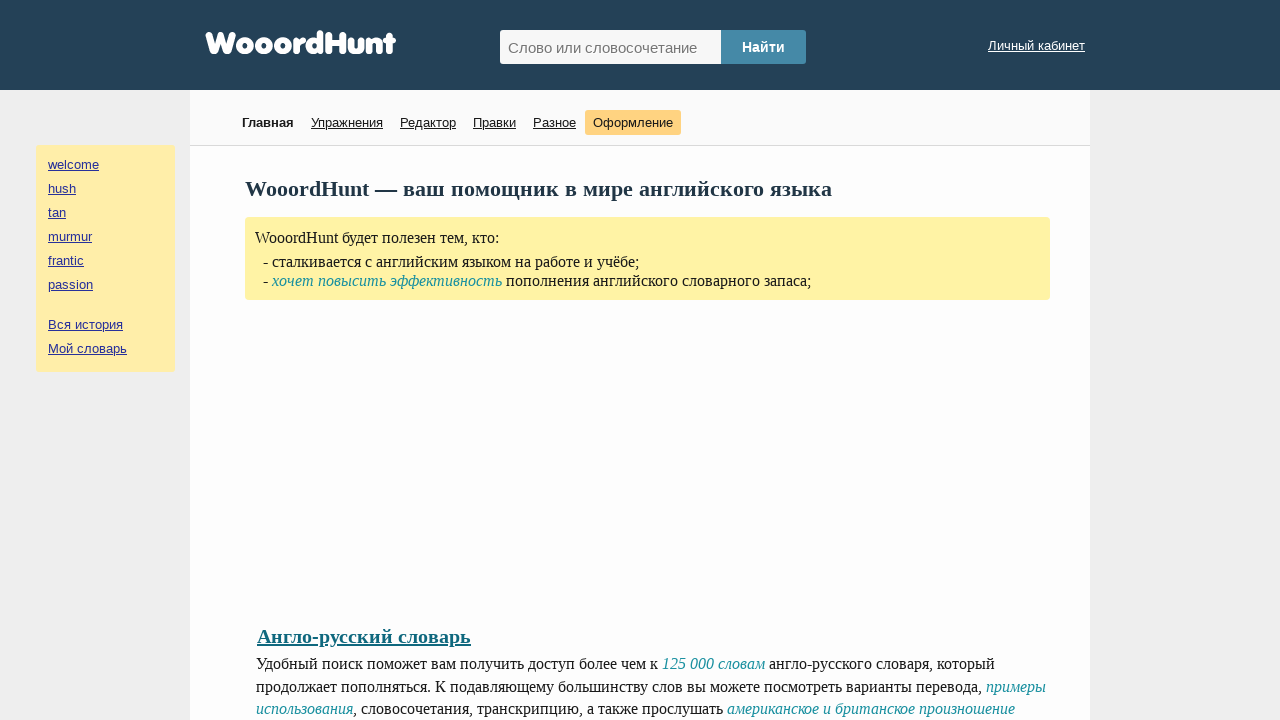

Filled search field with 'apple' on #hunted_word
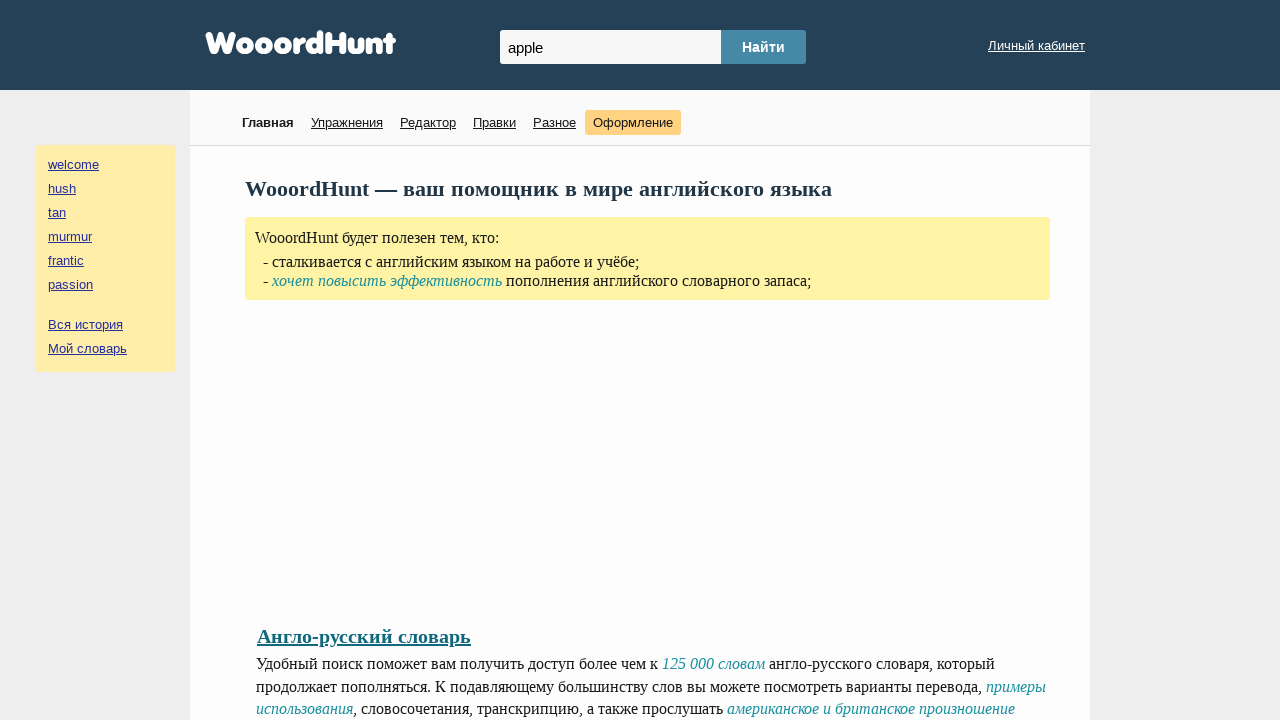

Clicked submit button to search for translation at (764, 47) on #hunted_word_submit
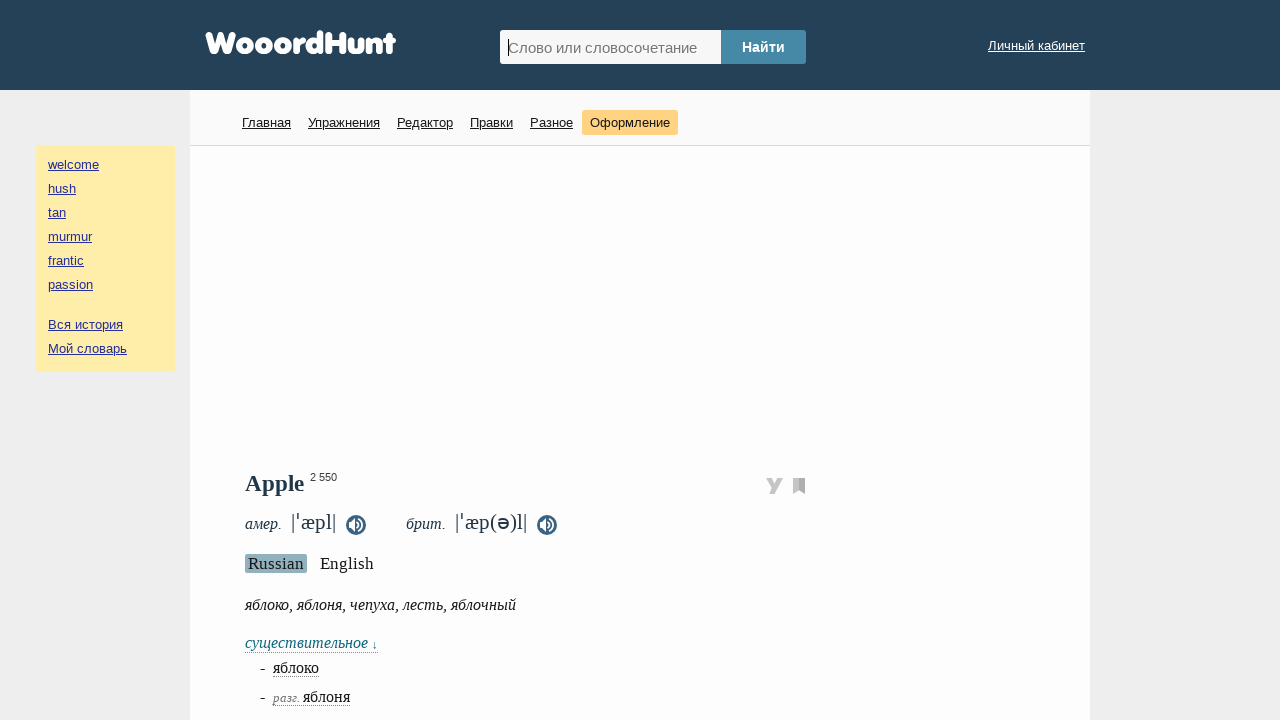

Translation result appeared on the page
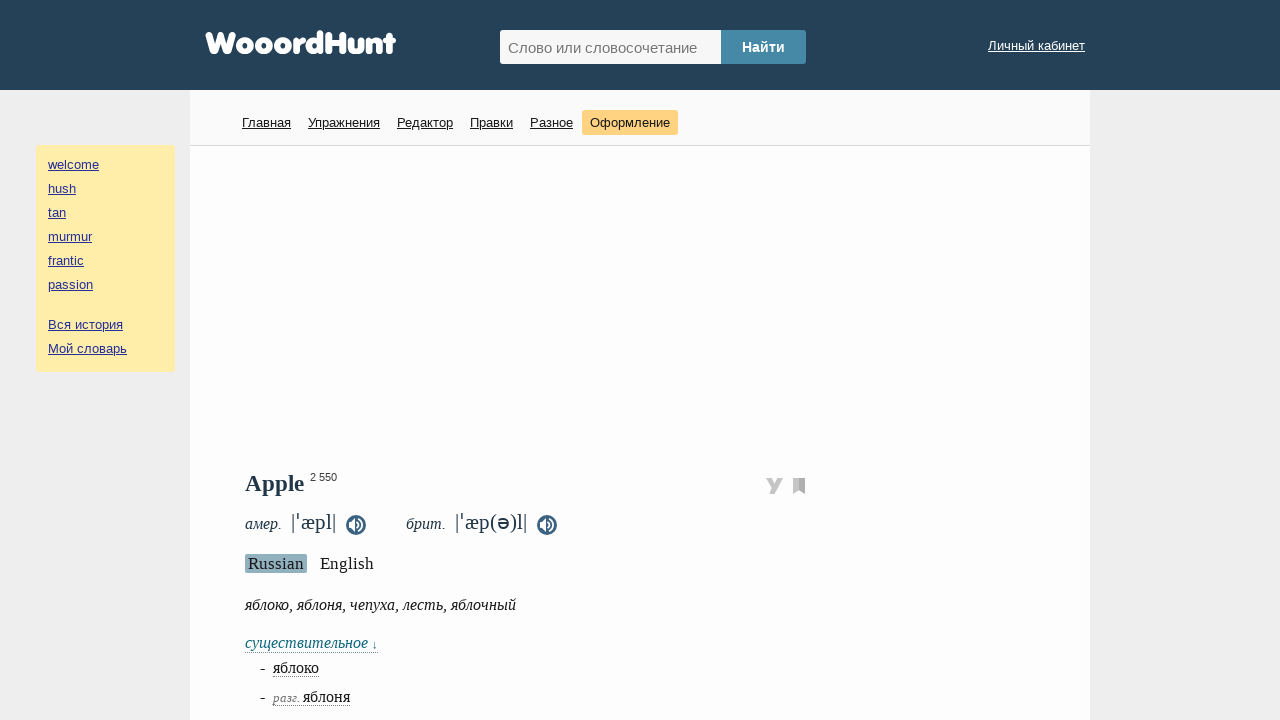

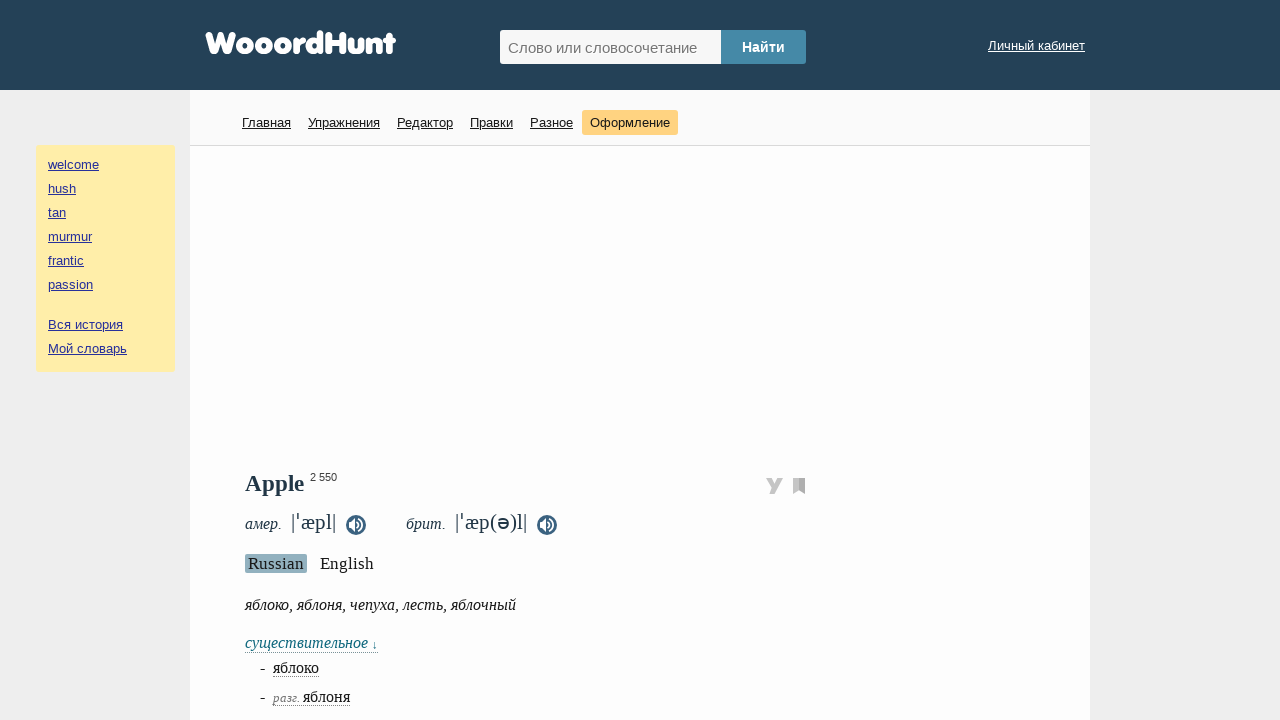